Tests the ALERT DEMO section by filling first name, last name, and company name fields, then submitting the form and handling the resulting alert popup

Starting URL: http://automationbykrishna.com

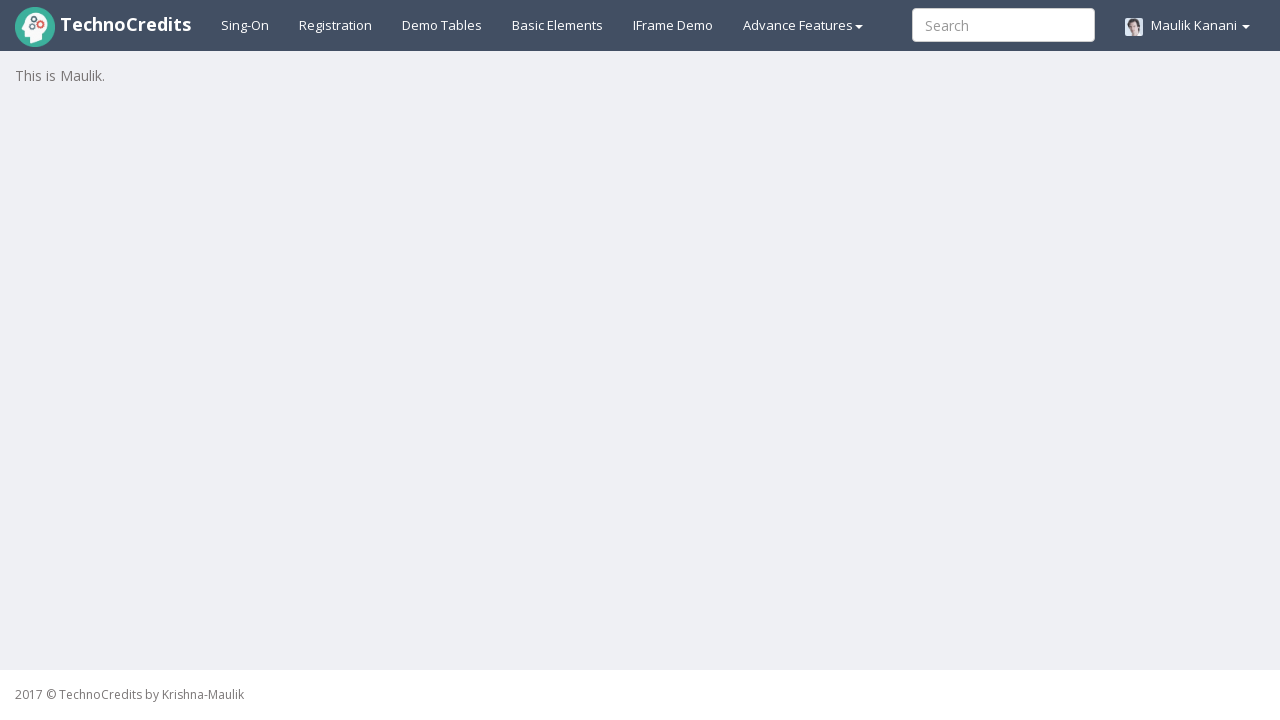

Clicked on Basic Element tab at (558, 25) on a#basicelements
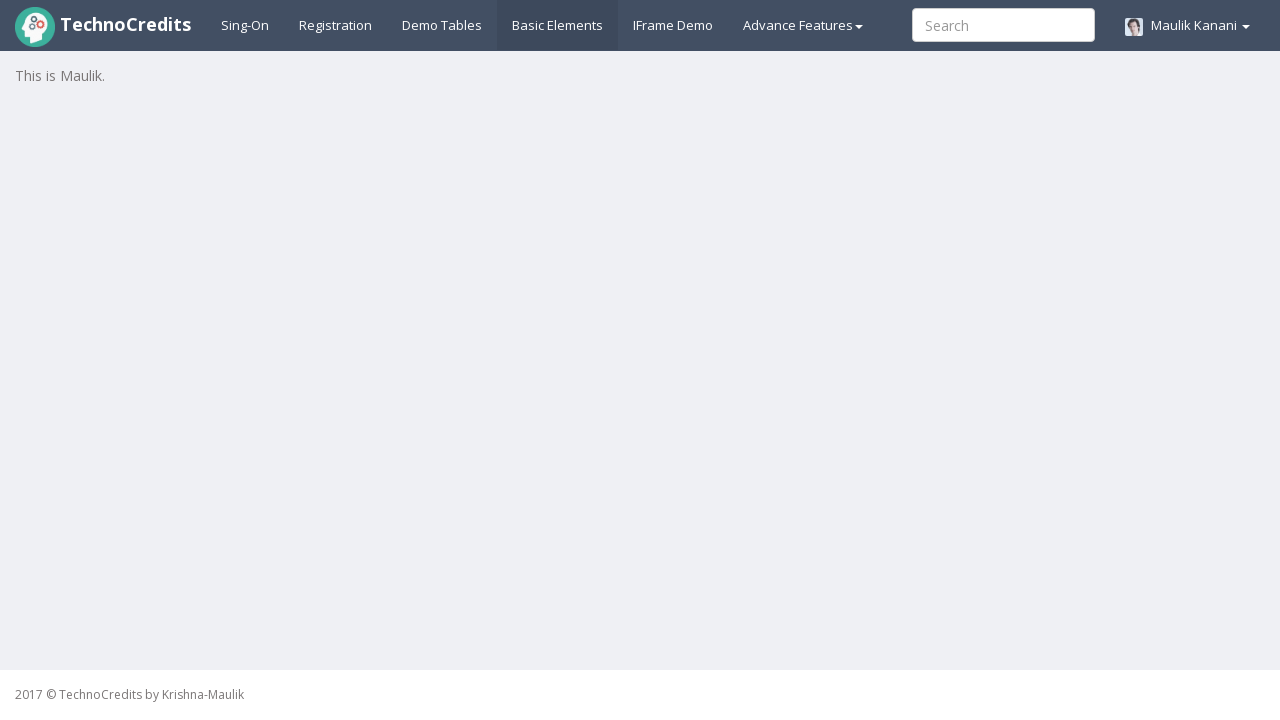

Filled first name field with 'Phenol' on input#UserFirstName
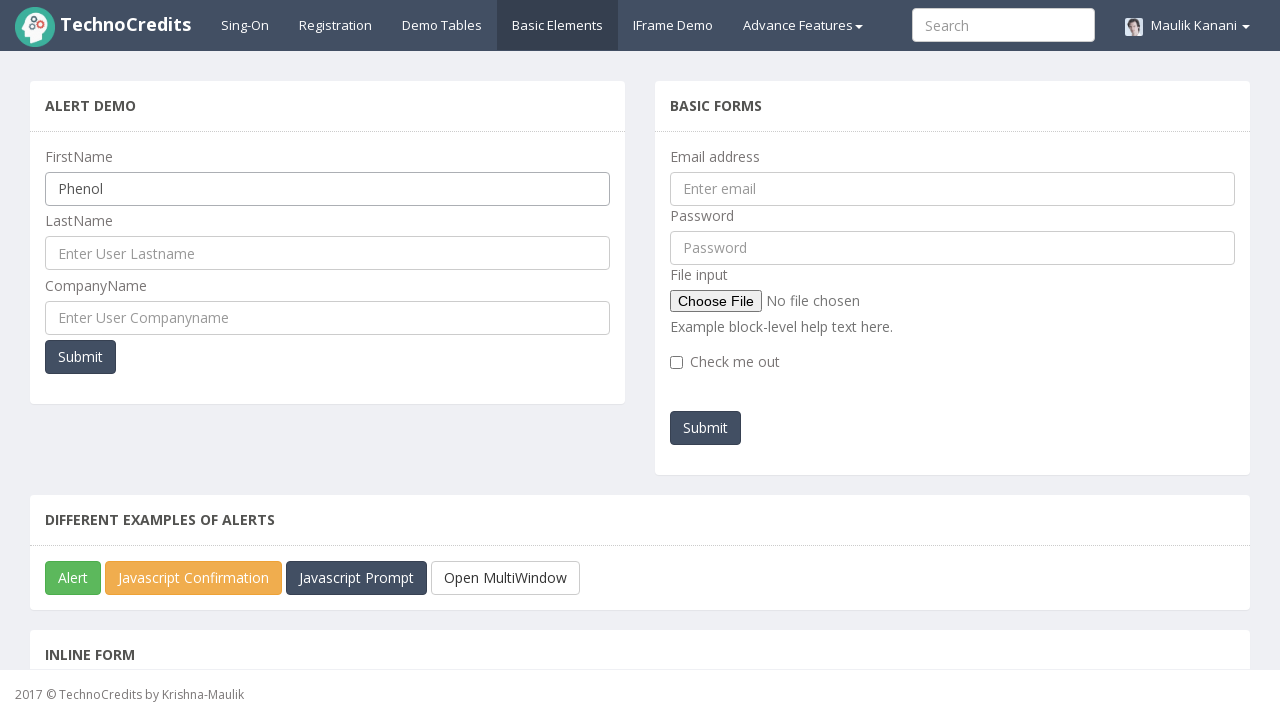

Filled last name field with 'Verma' on input#UserLastName
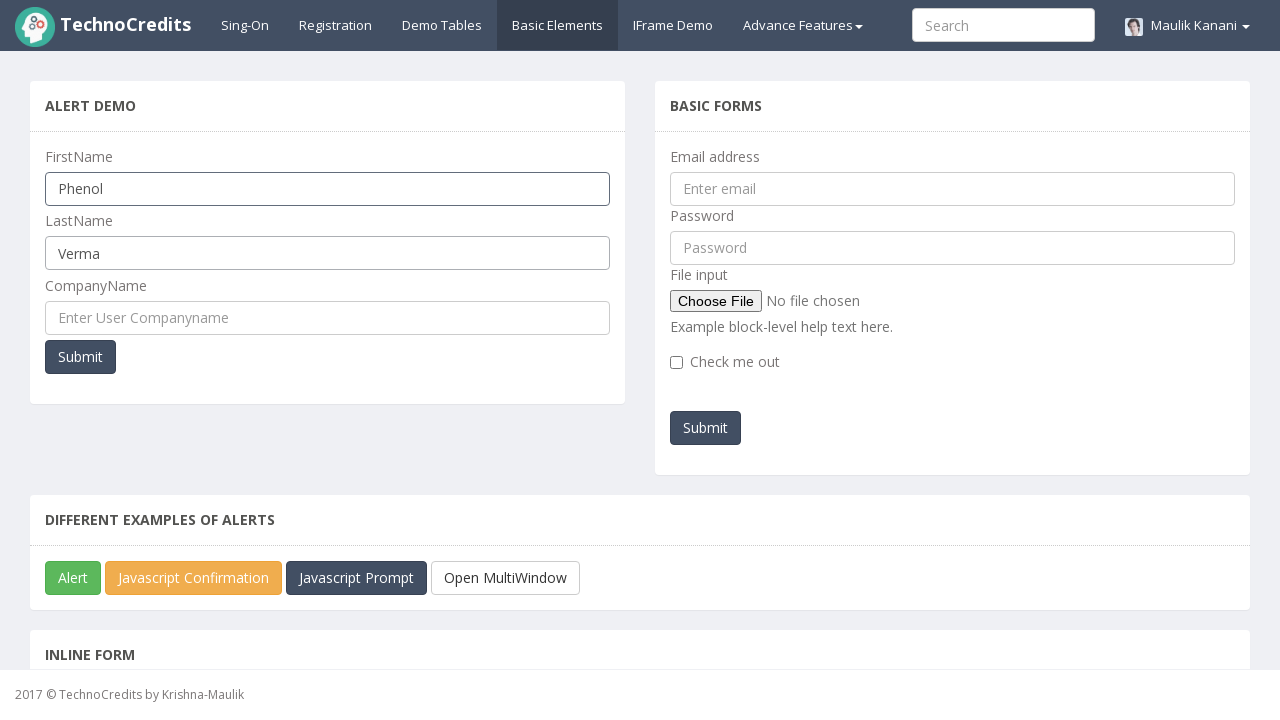

Filled company name field with 'TechnoCredits' on input#UserCompanyName
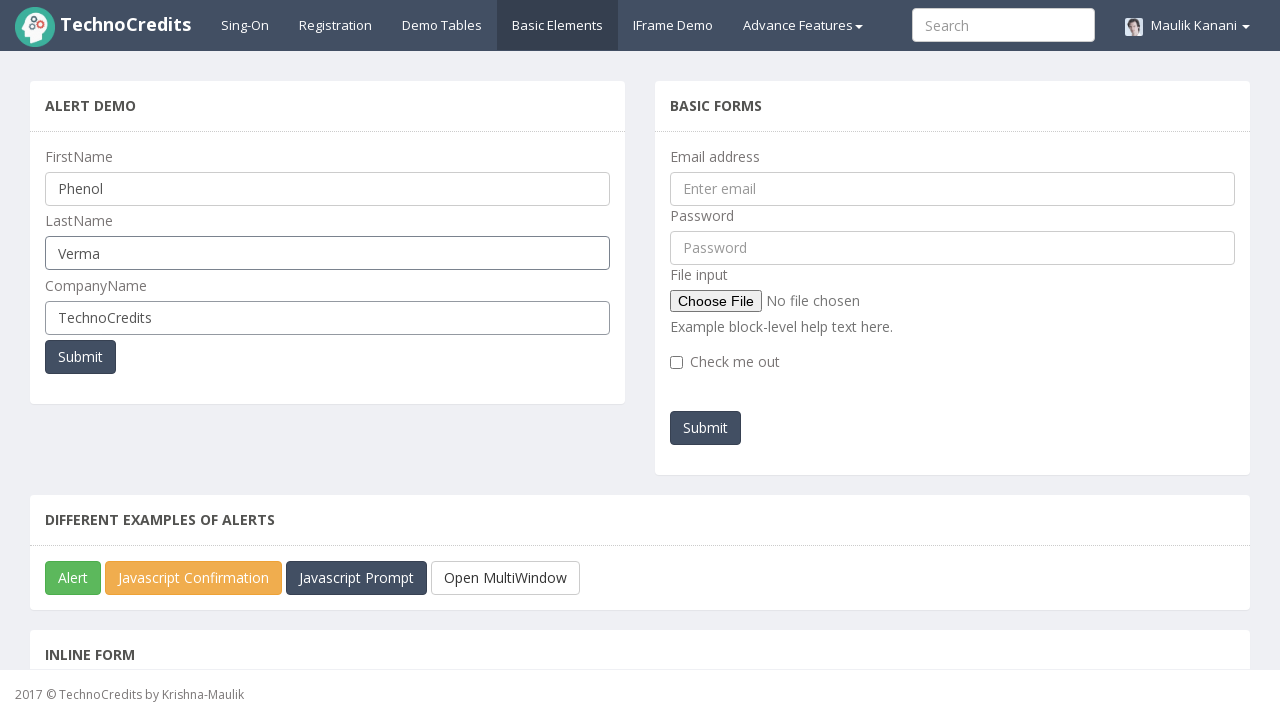

Clicked submit button to submit the form at (80, 357) on button[type='submit']
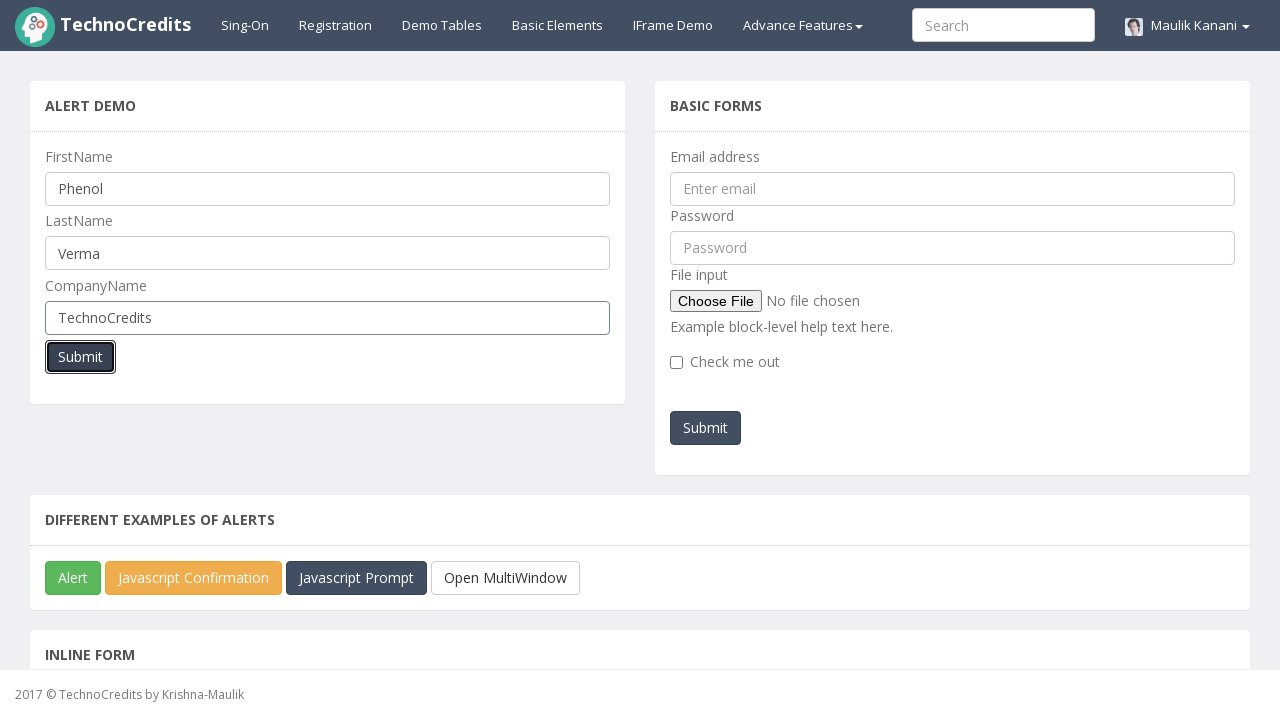

Alert popup accepted
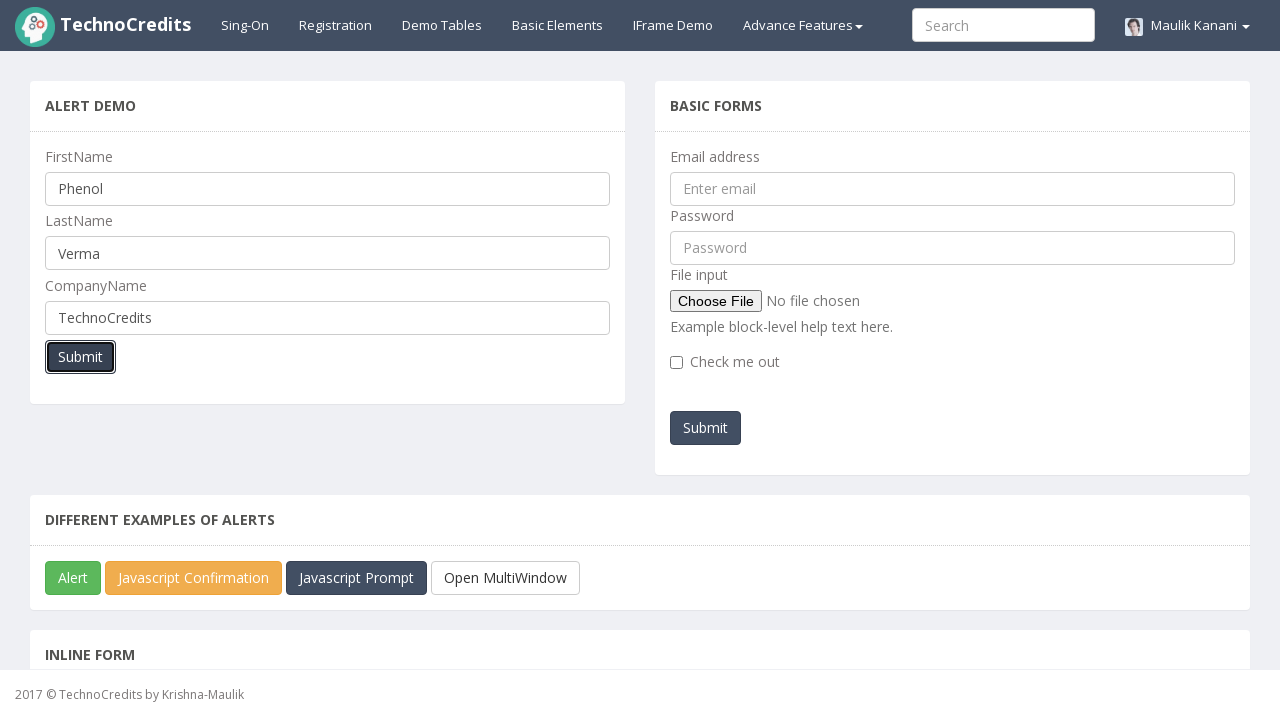

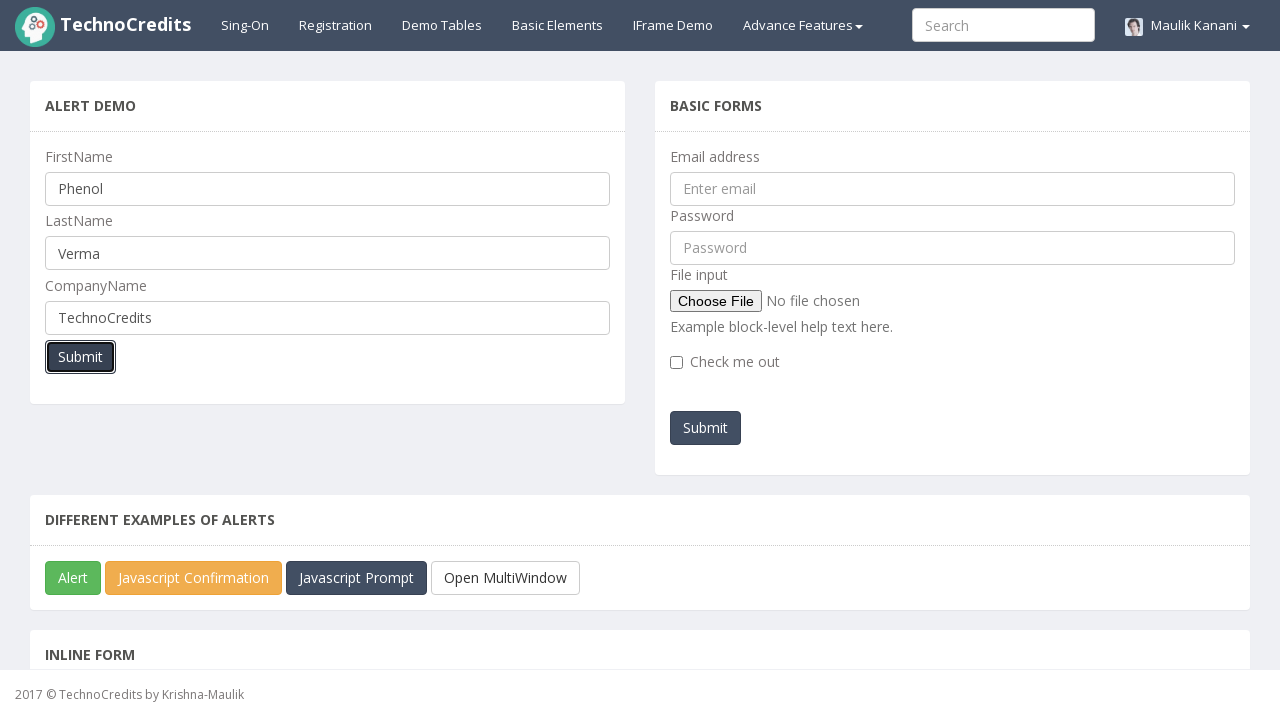